Fills out a contact form including name, message, and solving a captcha math problem, then submits the form

Starting URL: https://ultimateqa.com/filling-out-forms/

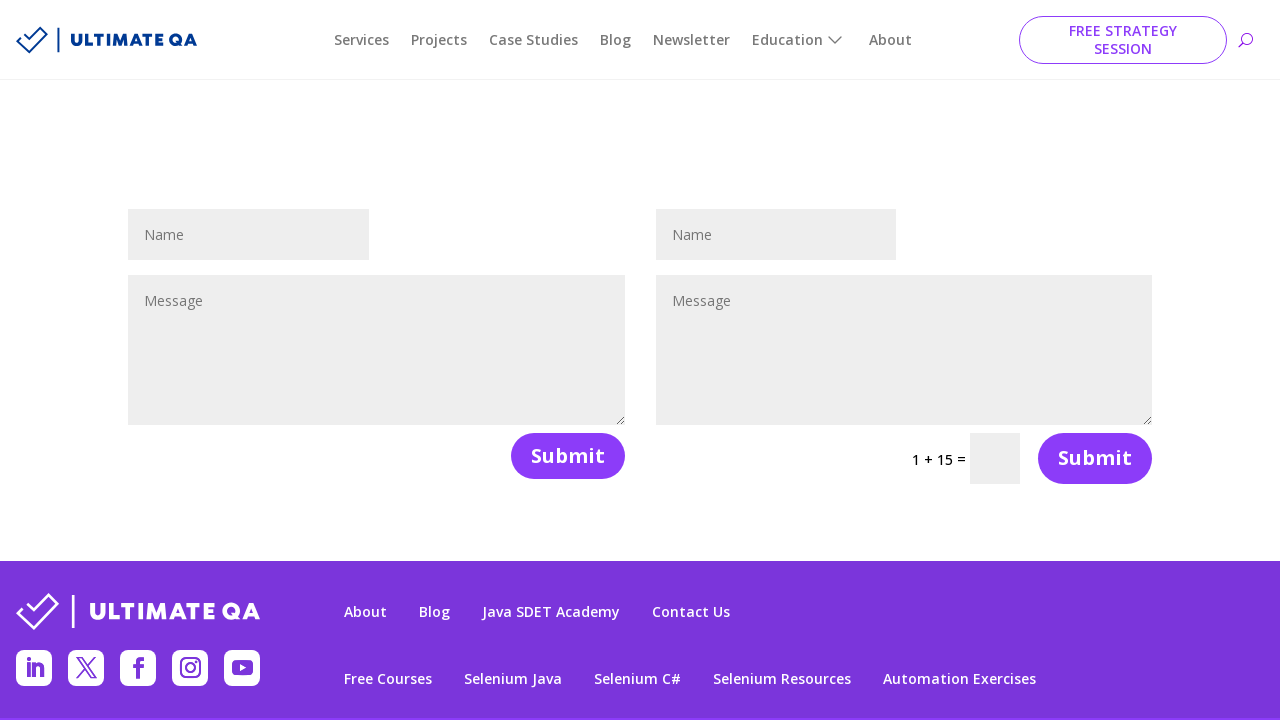

Filled name field with 'Bektas' on #et_pb_contact_name_1
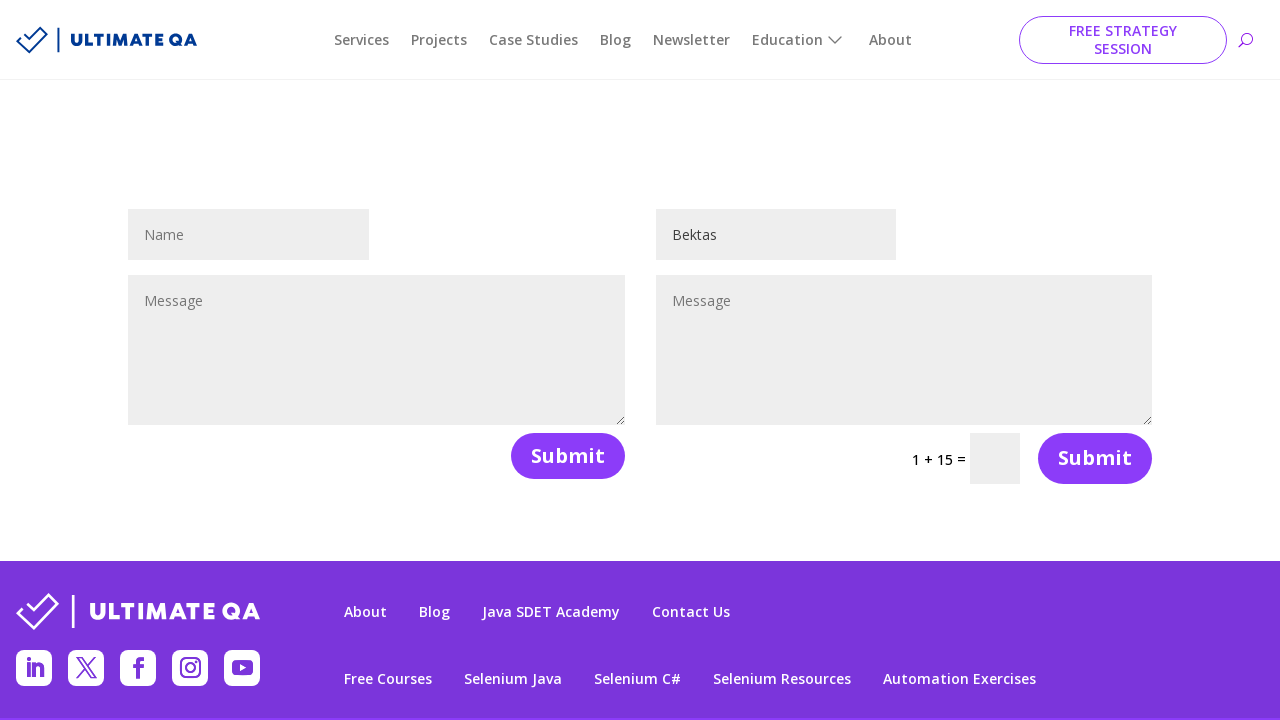

Filled message field with test message on #et_pb_contact_message_1
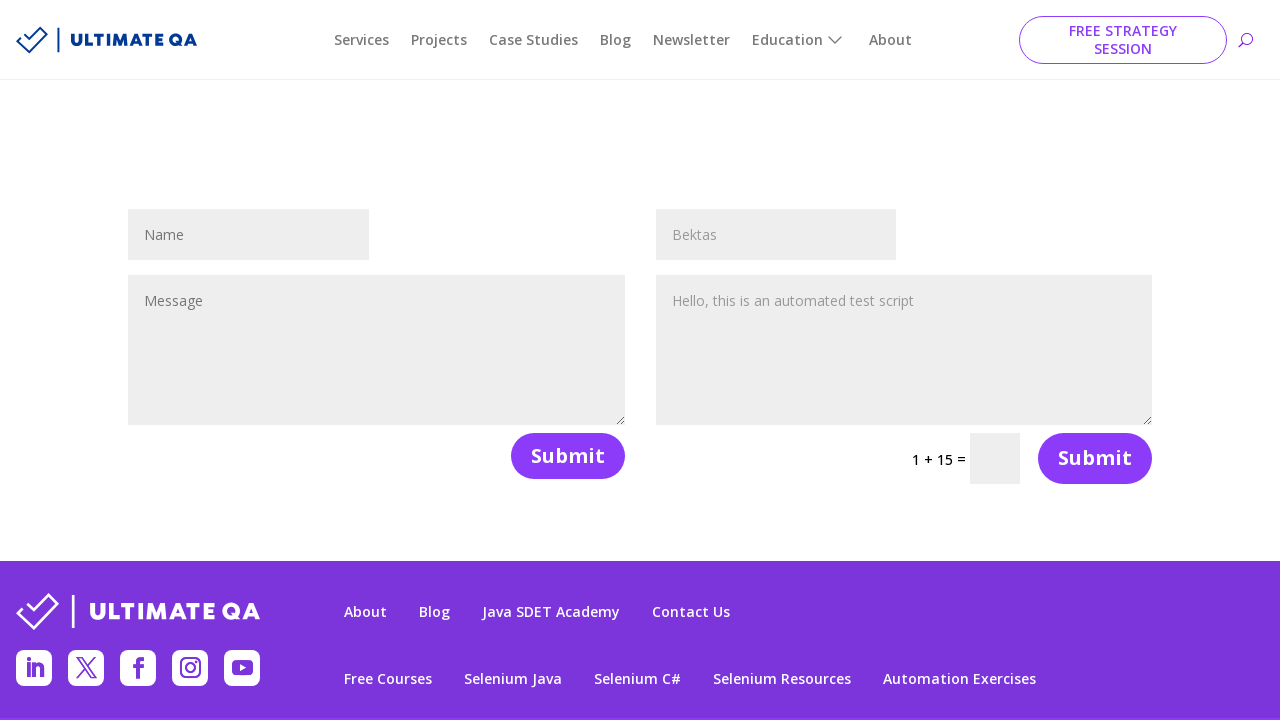

Retrieved captcha question text
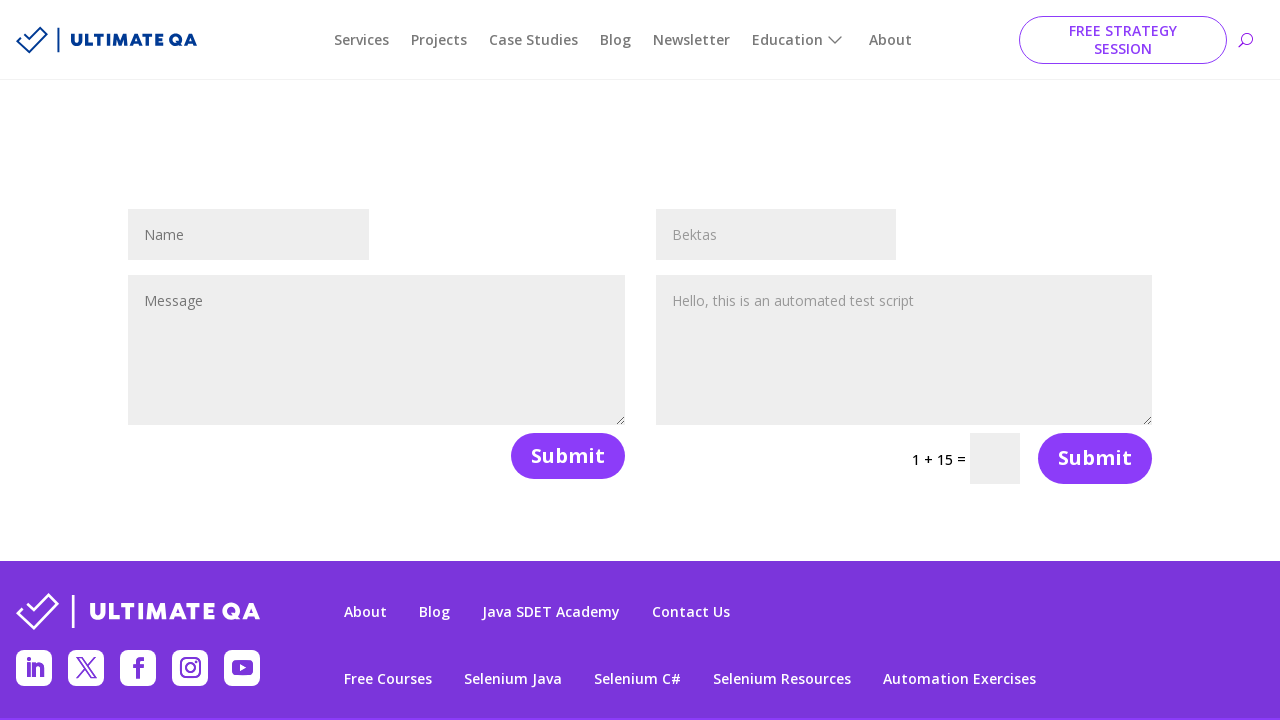

Solved captcha math problem: 1 + 15 = 16
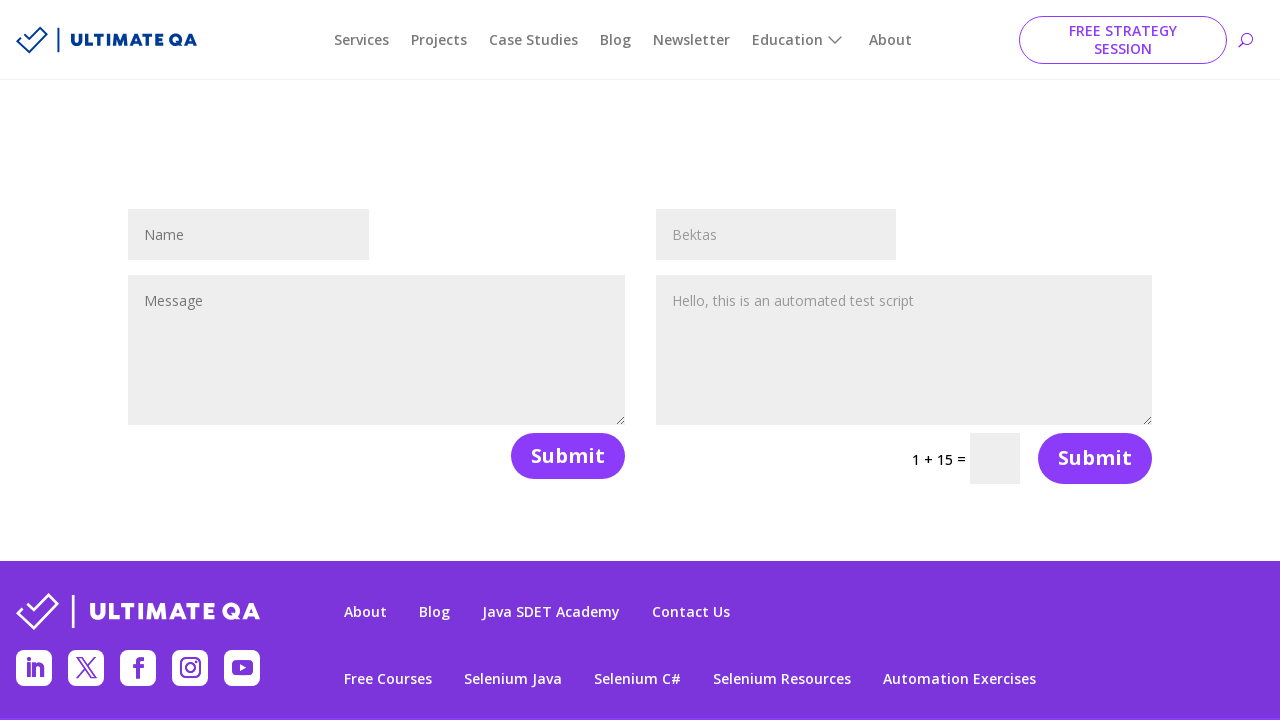

Filled captcha answer field with '16' on xpath=//*[@id='et_pb_contact_form_1']/div[2]/form/div/div/p/input
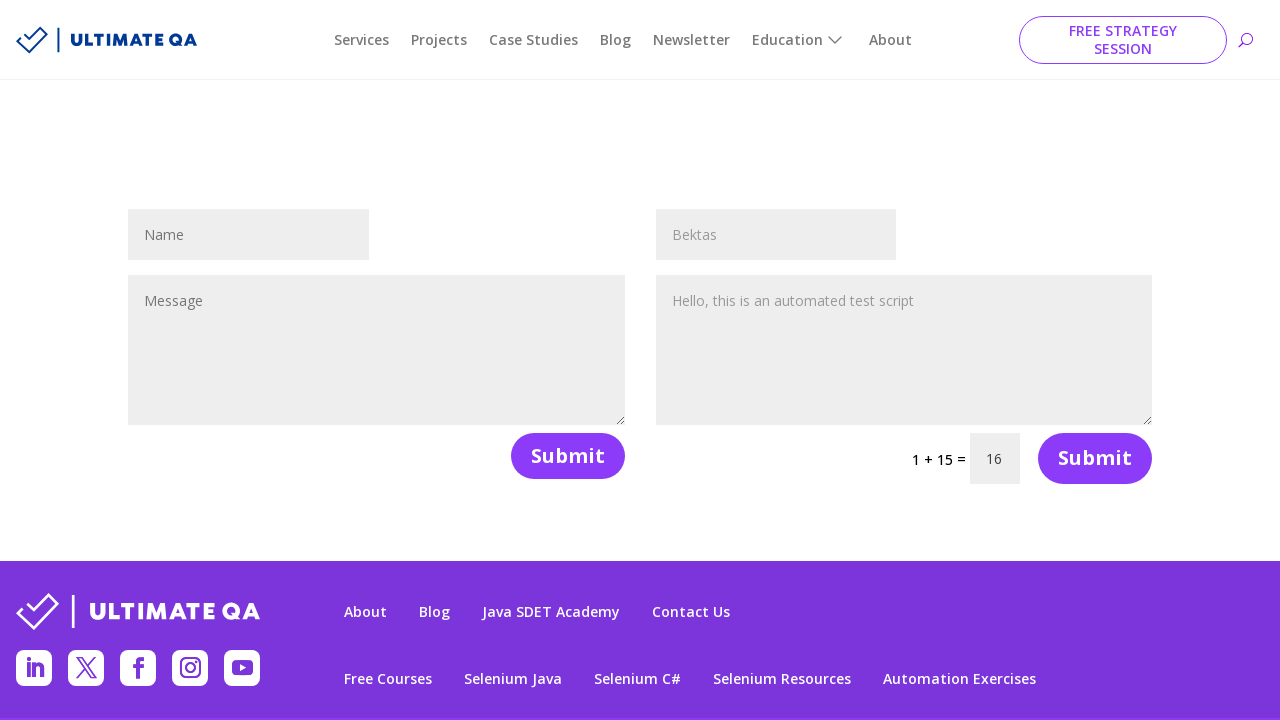

Clicked form submit button at (1095, 458) on xpath=//*[@id='et_pb_contact_form_1']/div[2]/form/div/button
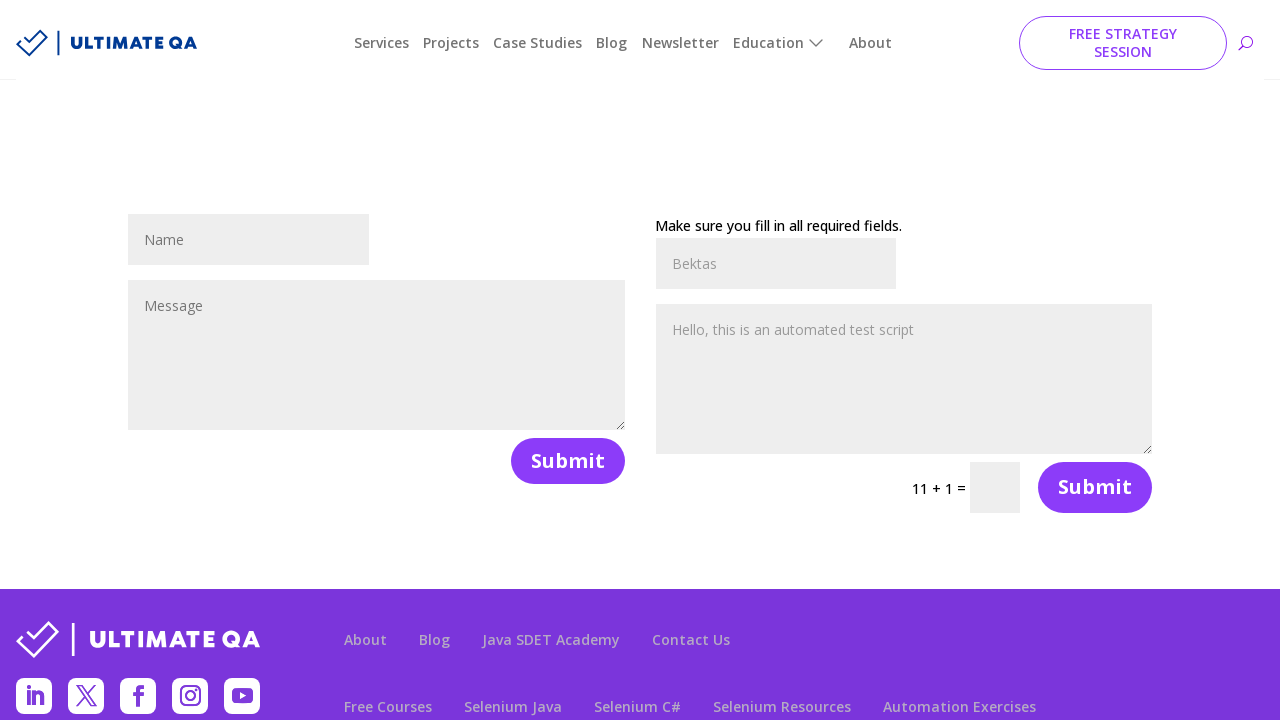

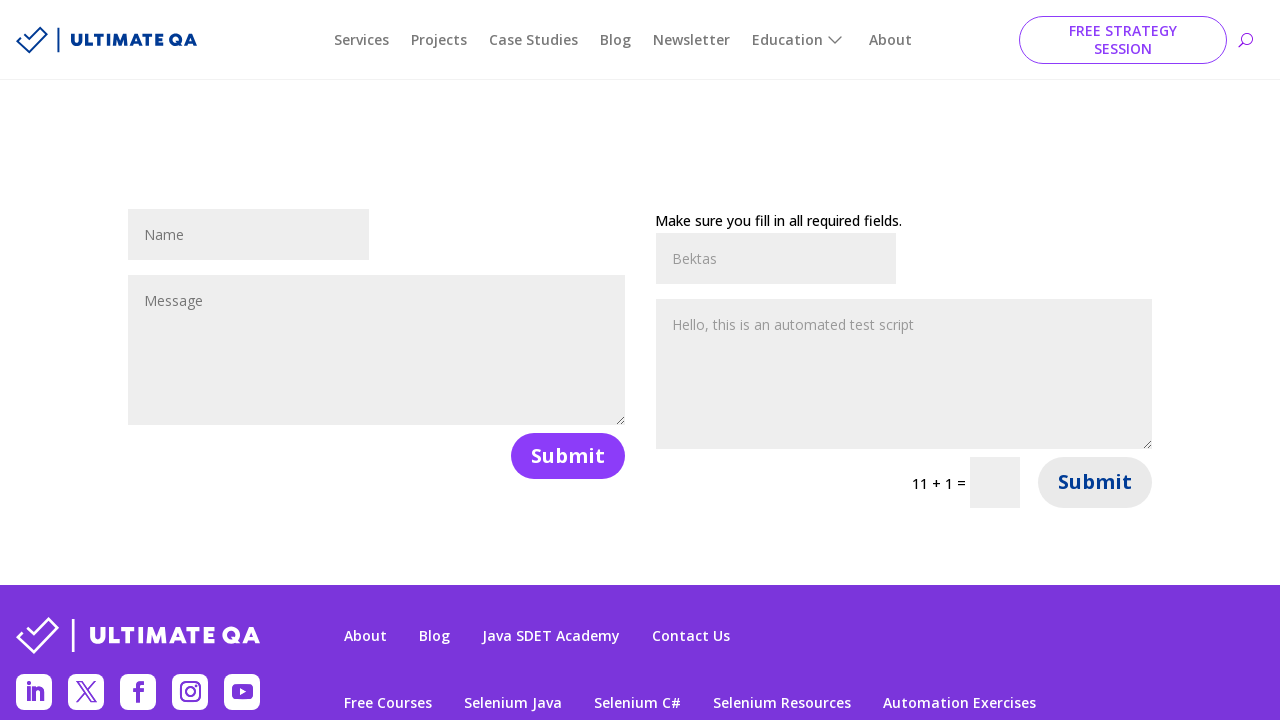